Waits for price to reach $100, books an item, then solves a mathematical challenge by calculating the logarithm of a trigonometric expression and submitting the answer

Starting URL: http://suninjuly.github.io/explicit_wait2.html

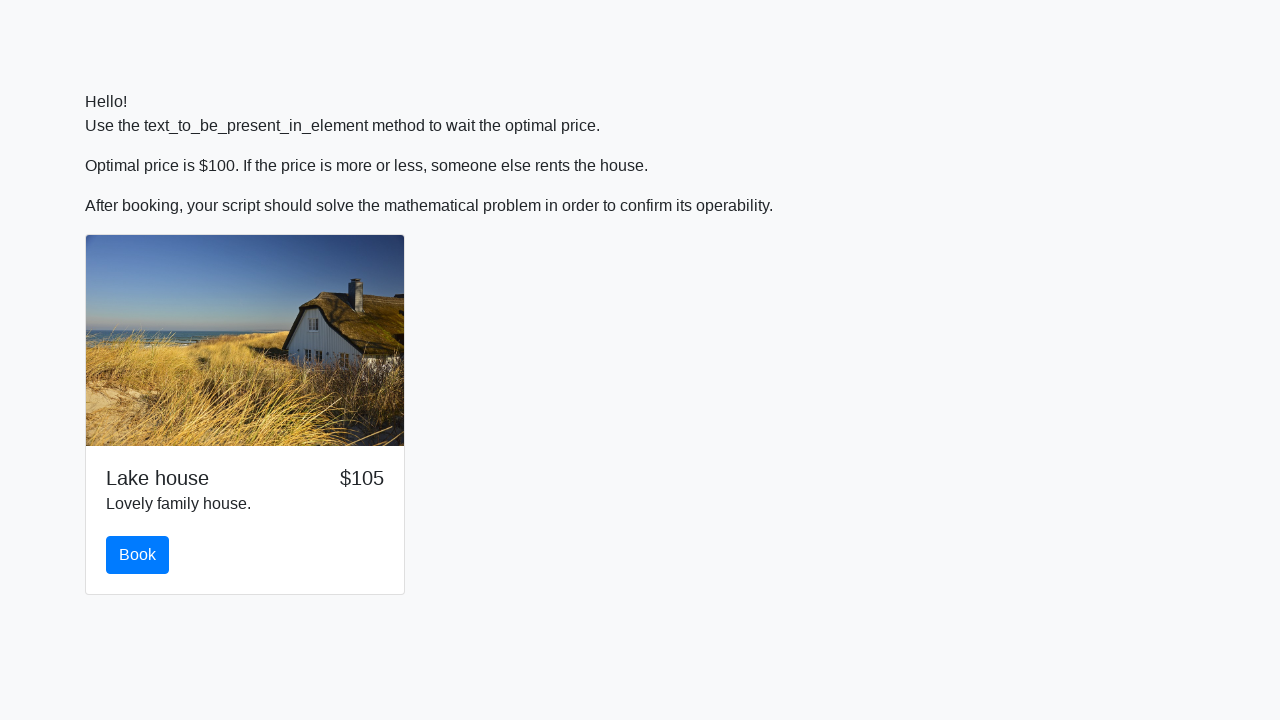

Waited for price to reach $100
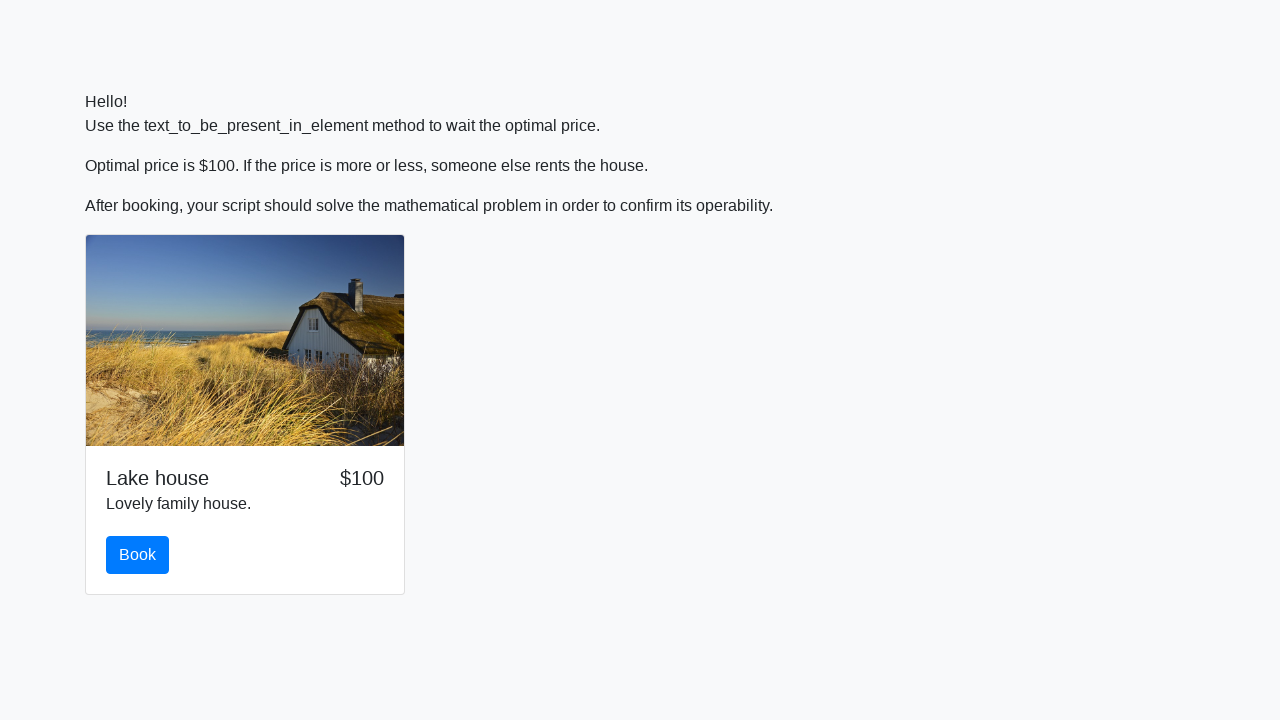

Clicked the book button at (138, 555) on #book
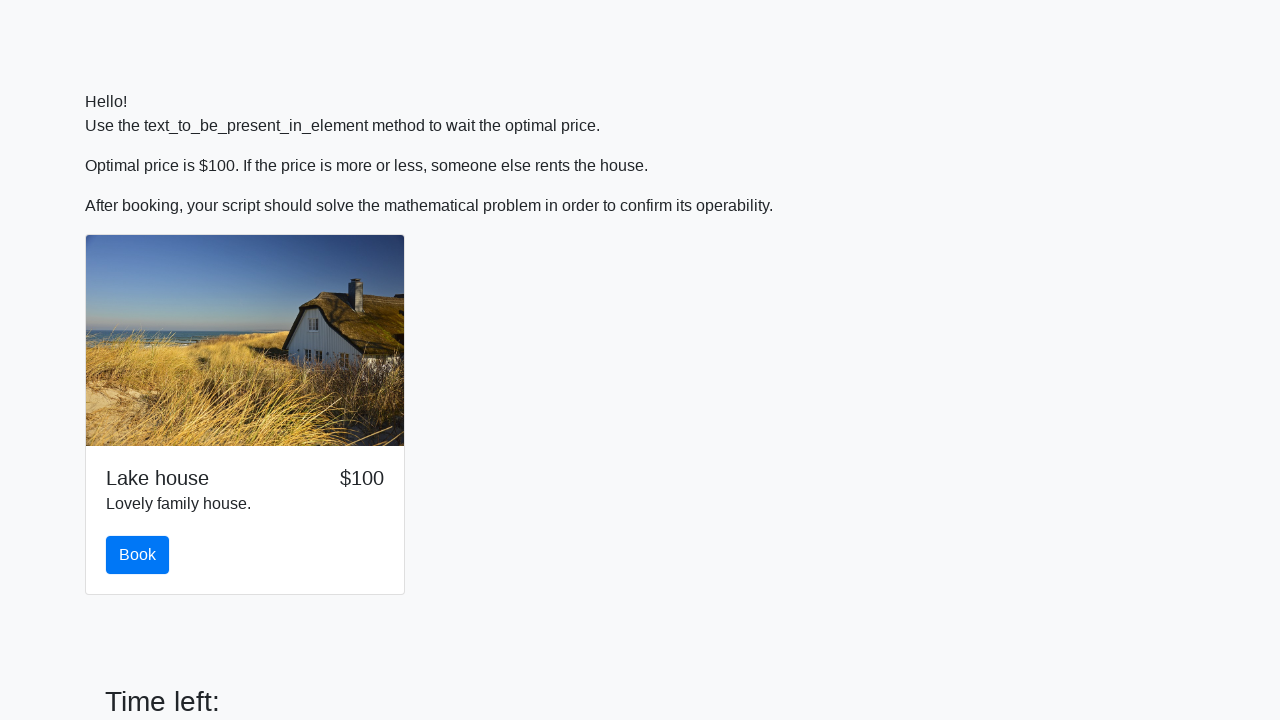

Retrieved input value: 922
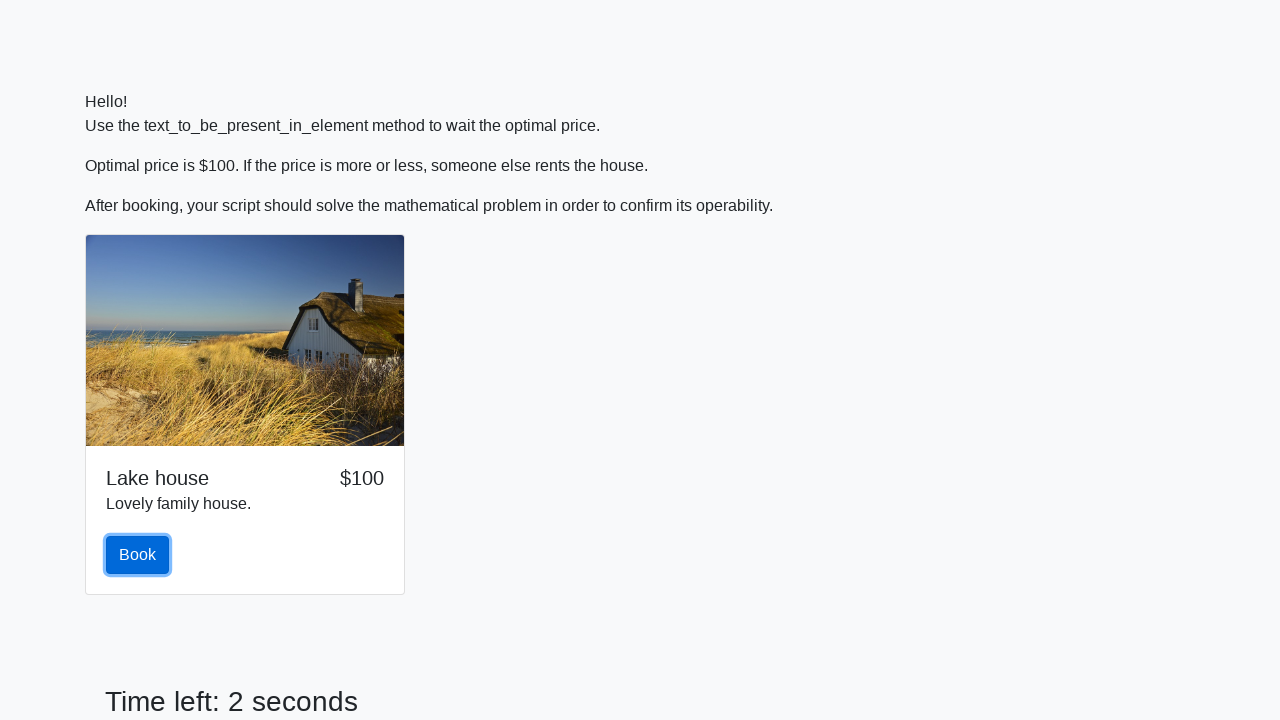

Calculated logarithm of trigonometric expression: 2.48325584487999
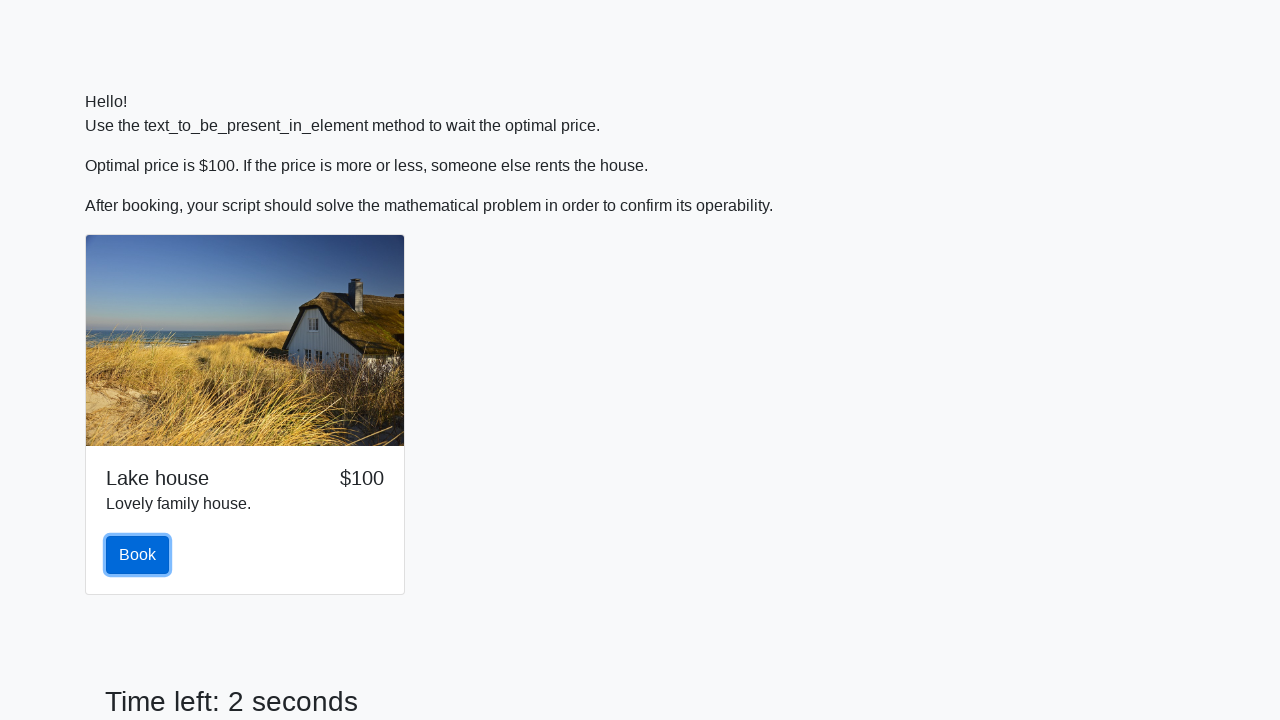

Filled answer field with calculated value: 2.48325584487999 on #answer
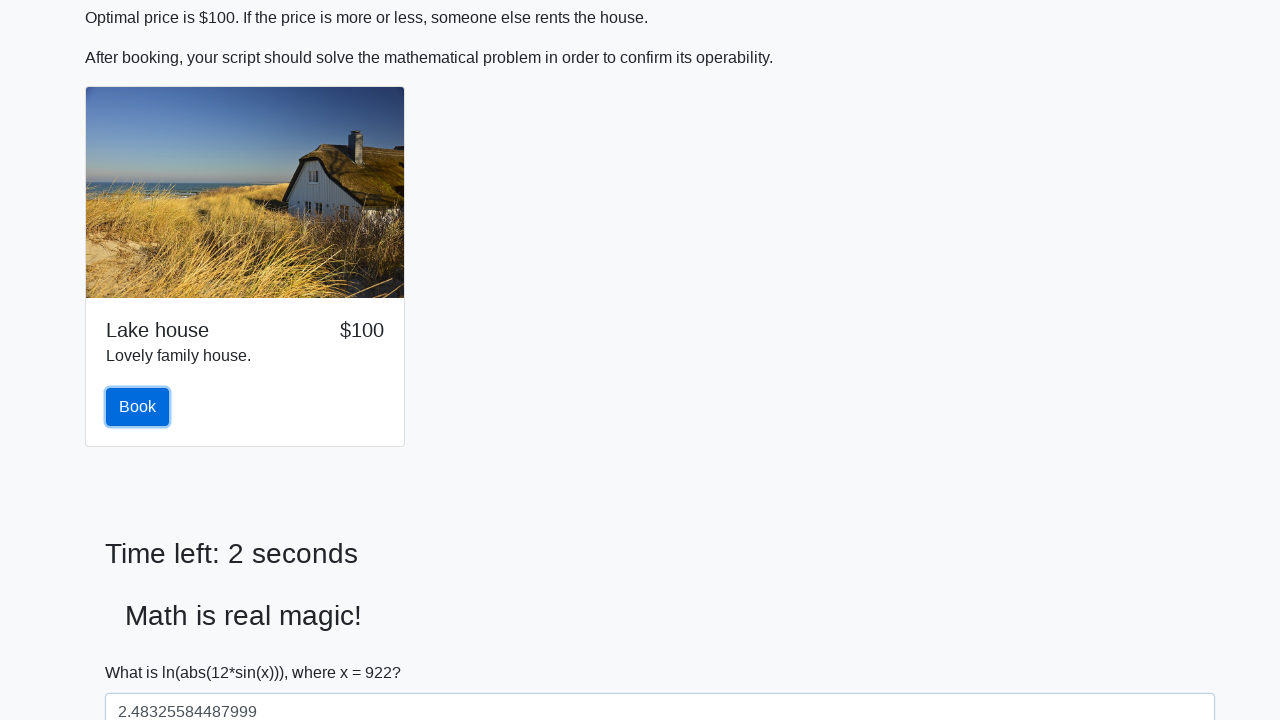

Submitted the mathematical challenge form at (143, 651) on body > form > div > div > button
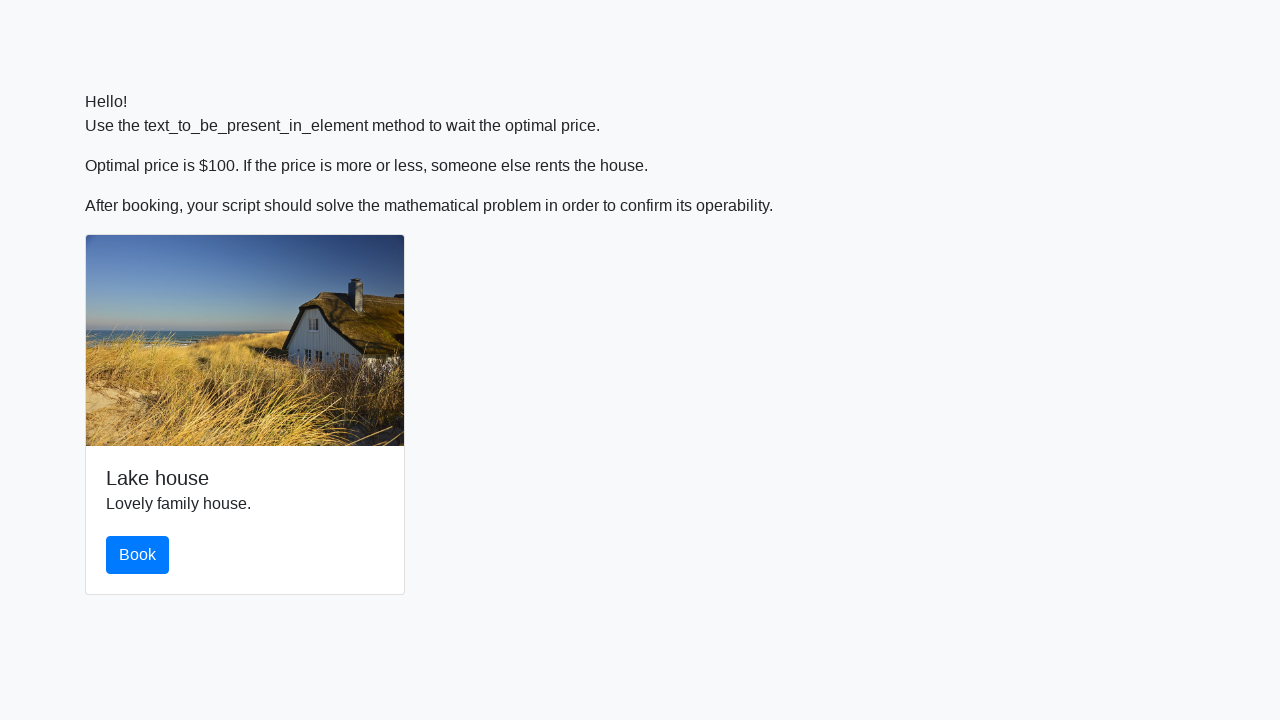

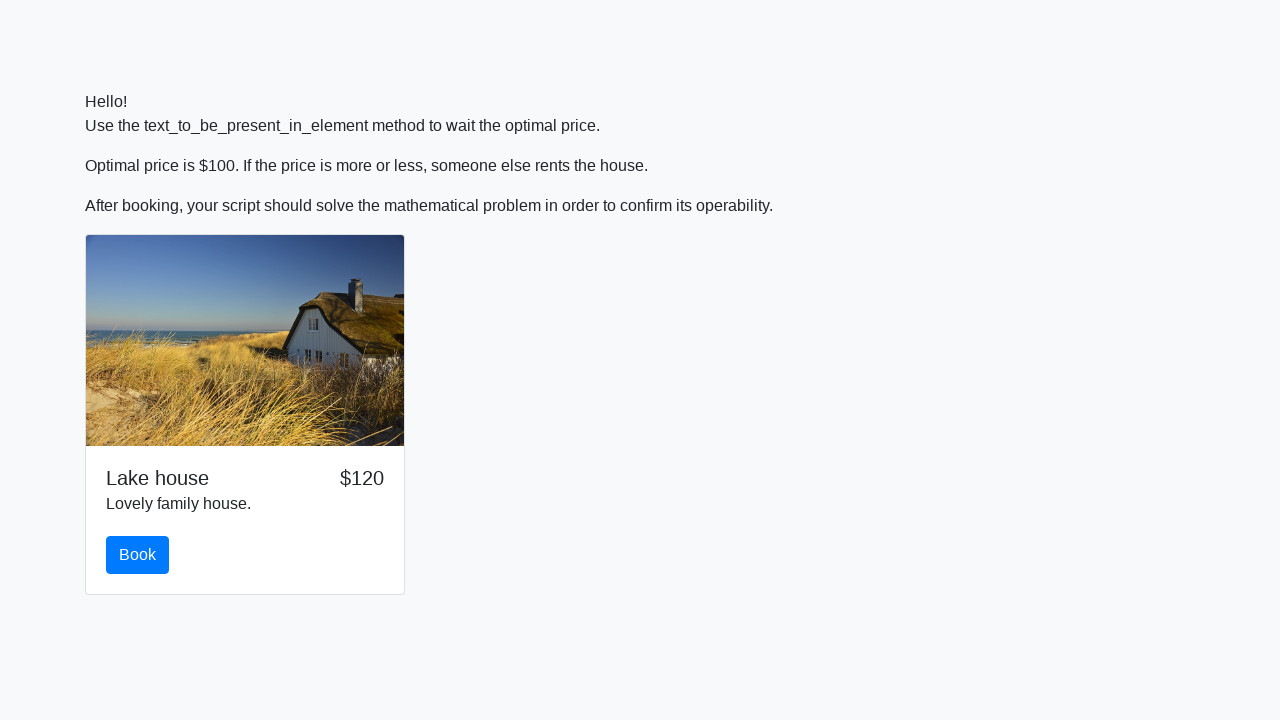